Navigates to the OrangeHRM login page and verifies the page title

Starting URL: https://opensource-demo.orangehrmlive.com/web/index.php/auth/login

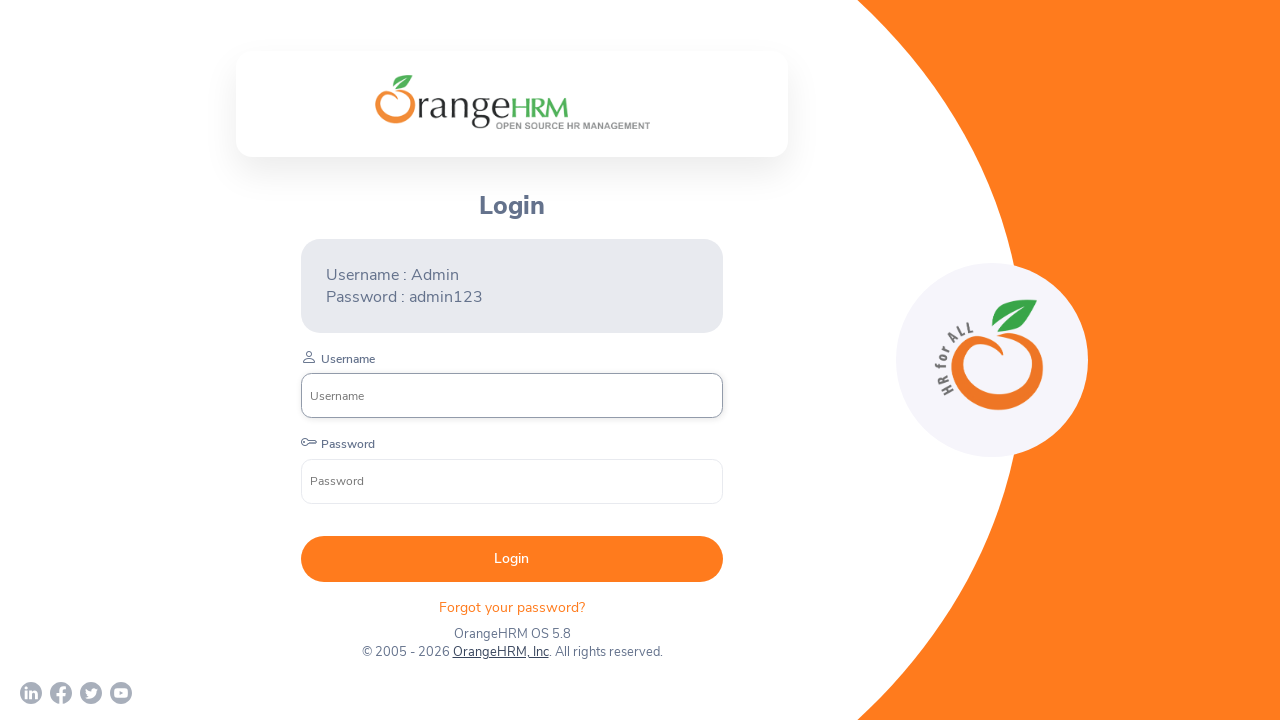

Waited for page to reach networkidle state
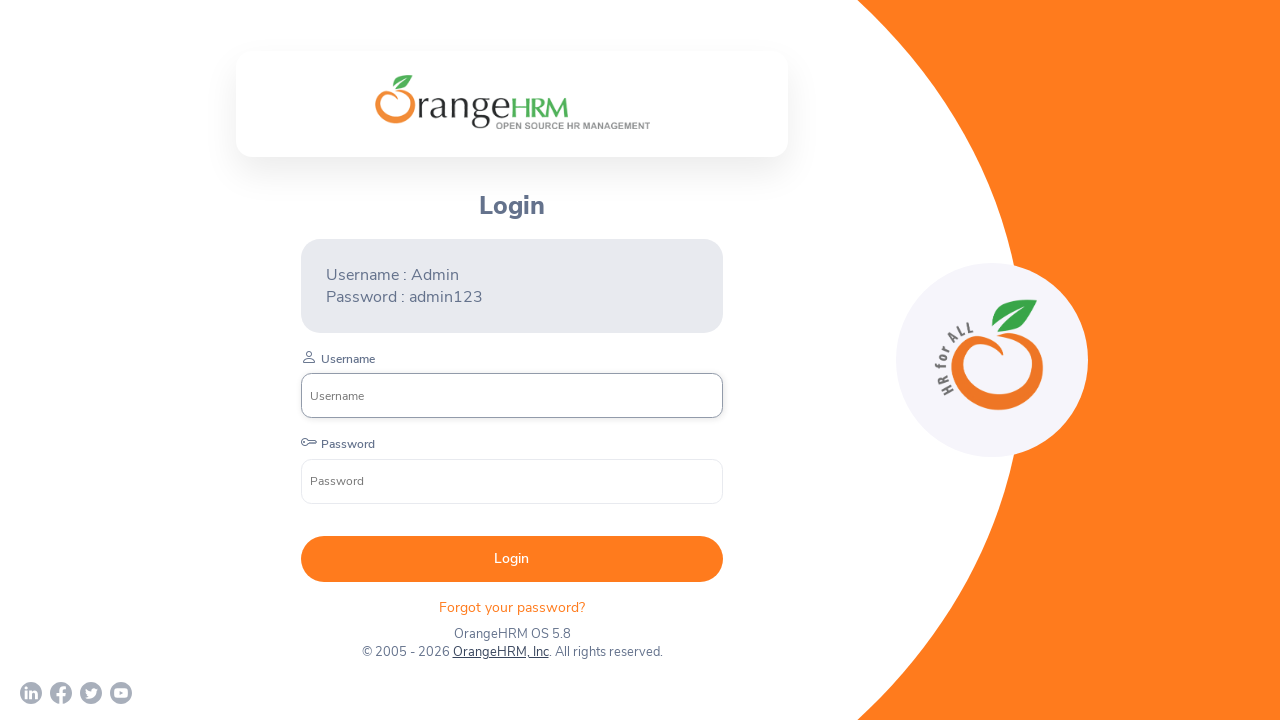

Verified page title is 'OrangeHRM'
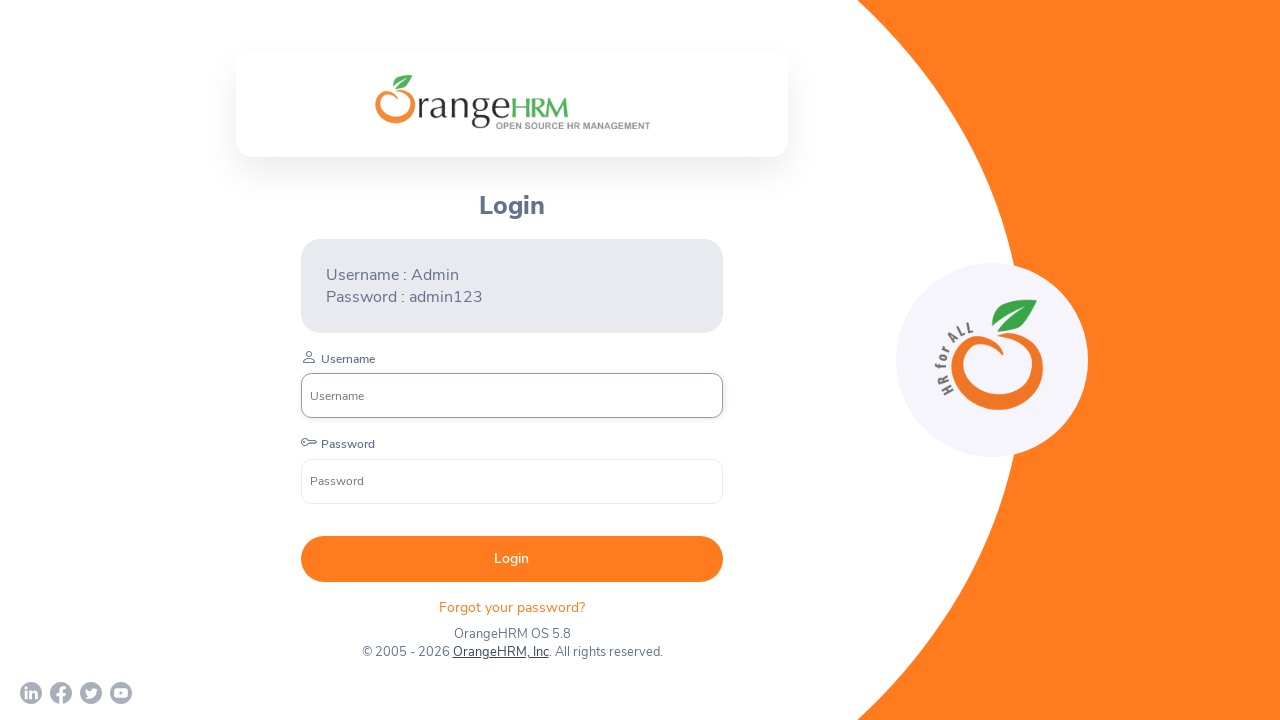

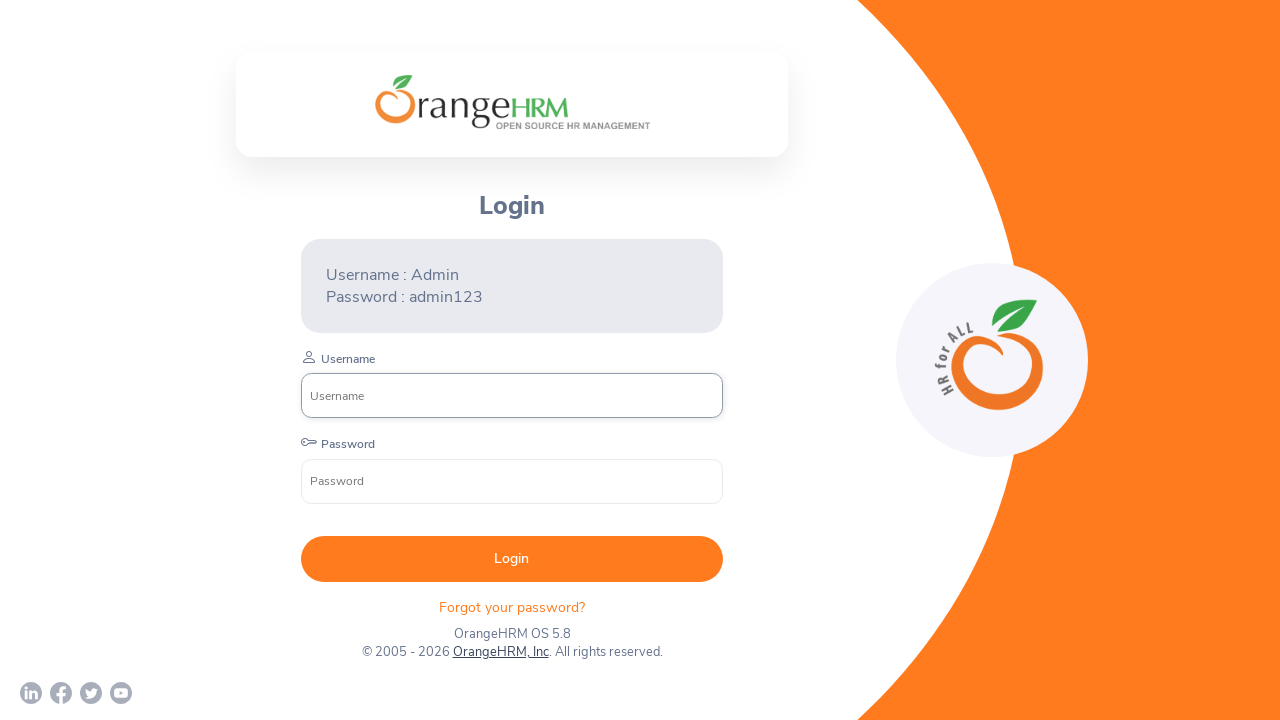